Tests page scrolling functionality by scrolling to a hyperlink element and clicking it to open a page in the same window

Starting URL: http://www.testdiary.com/training/selenium/selenium-test-page/

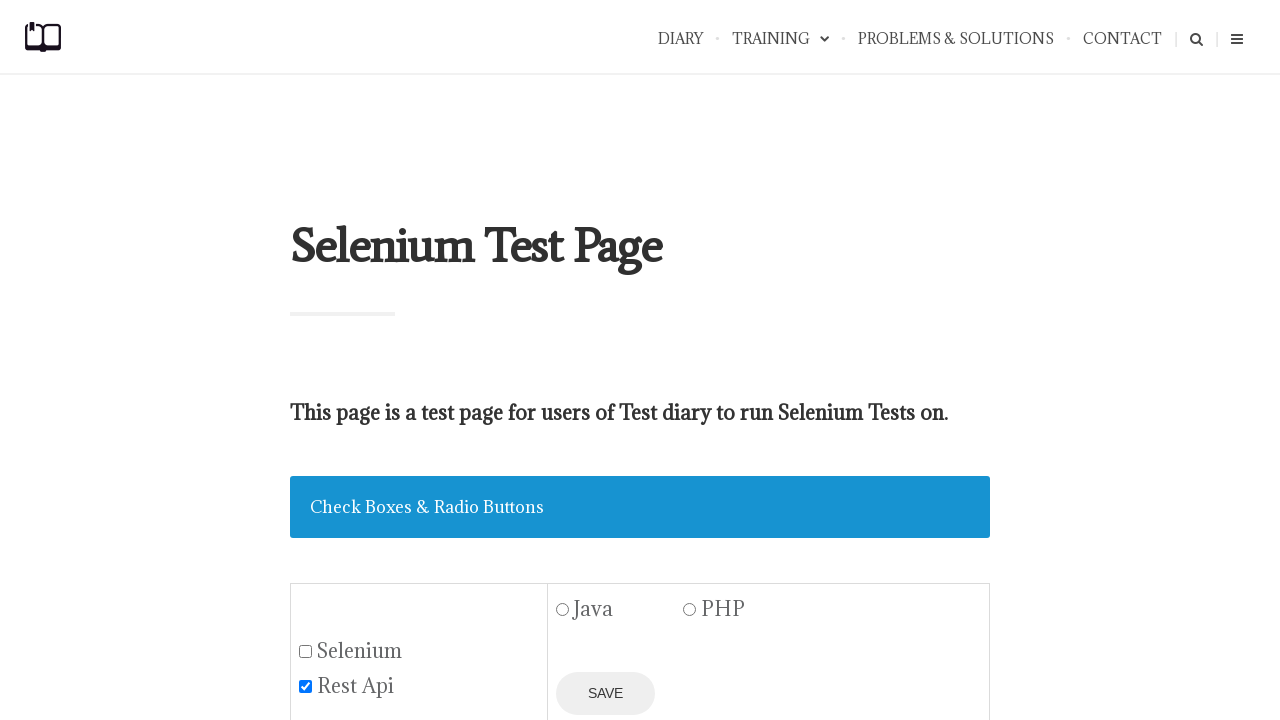

Navigated to Selenium test page
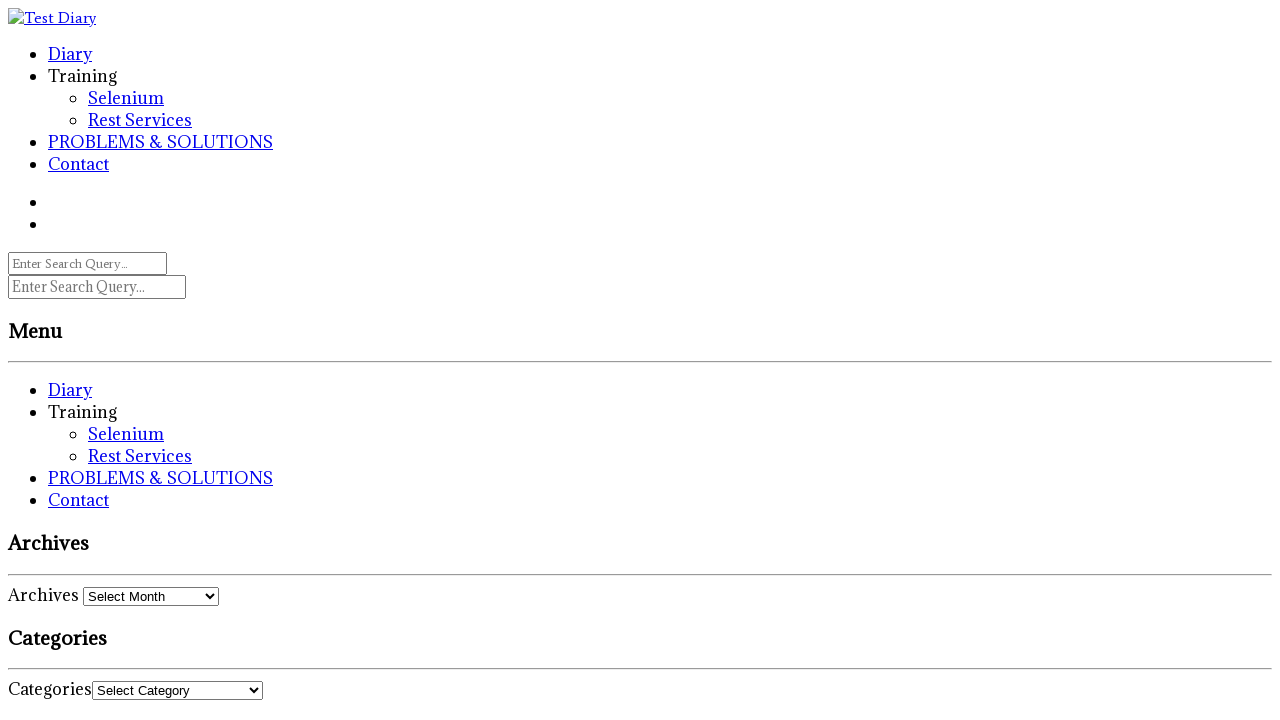

Hyperlink 'Open page in the same window' is visible
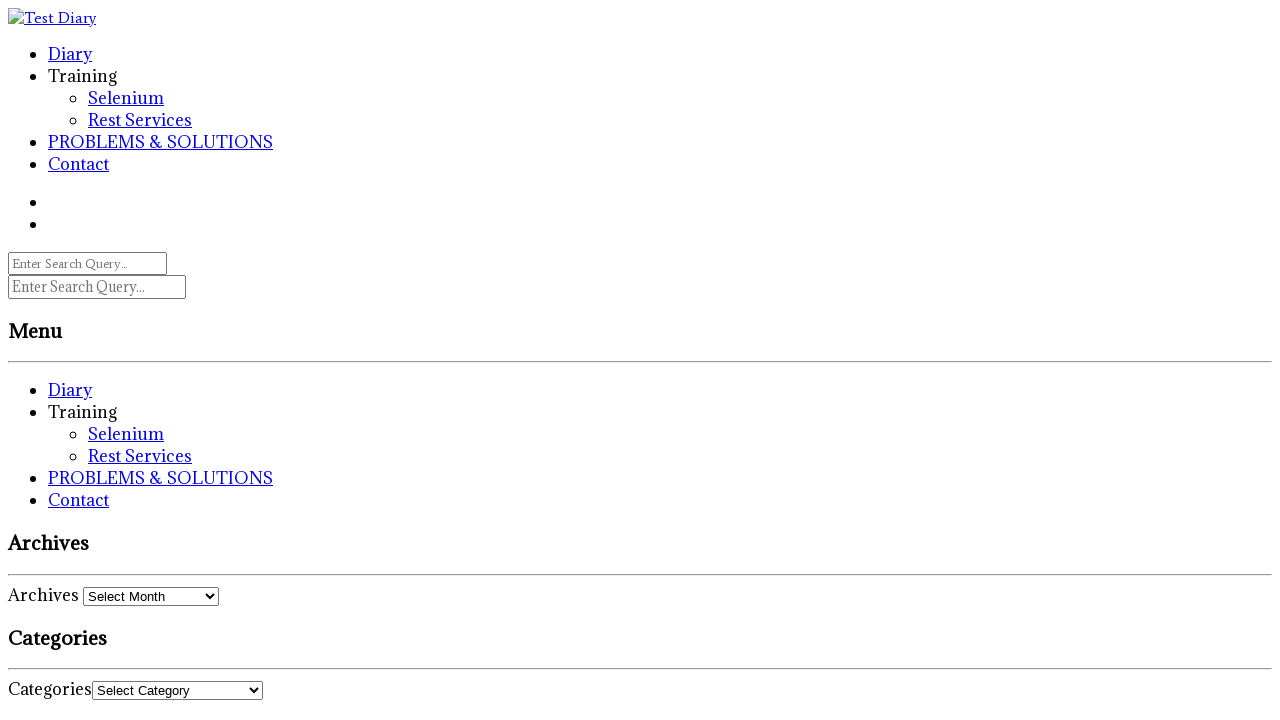

Scrolled to hyperlink 'Open page in the same window'
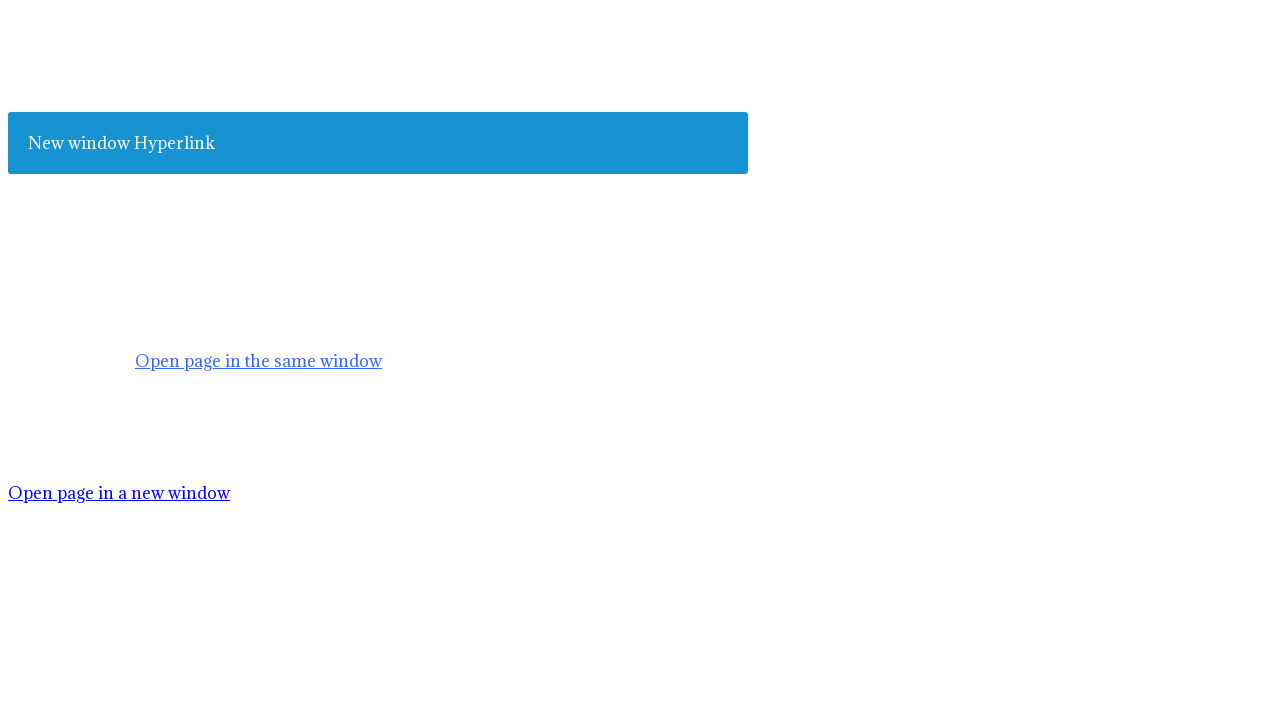

Clicked hyperlink to open page in the same window at (258, 361) on a:has-text('Open page in the same window')
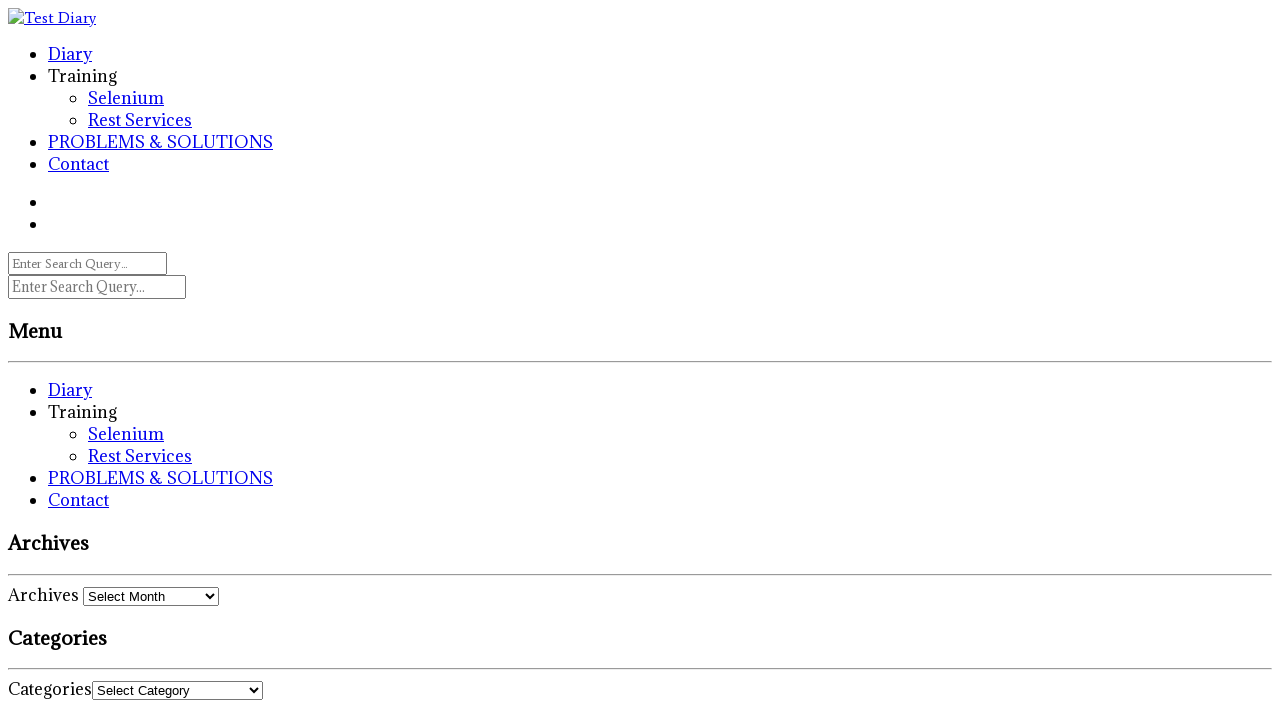

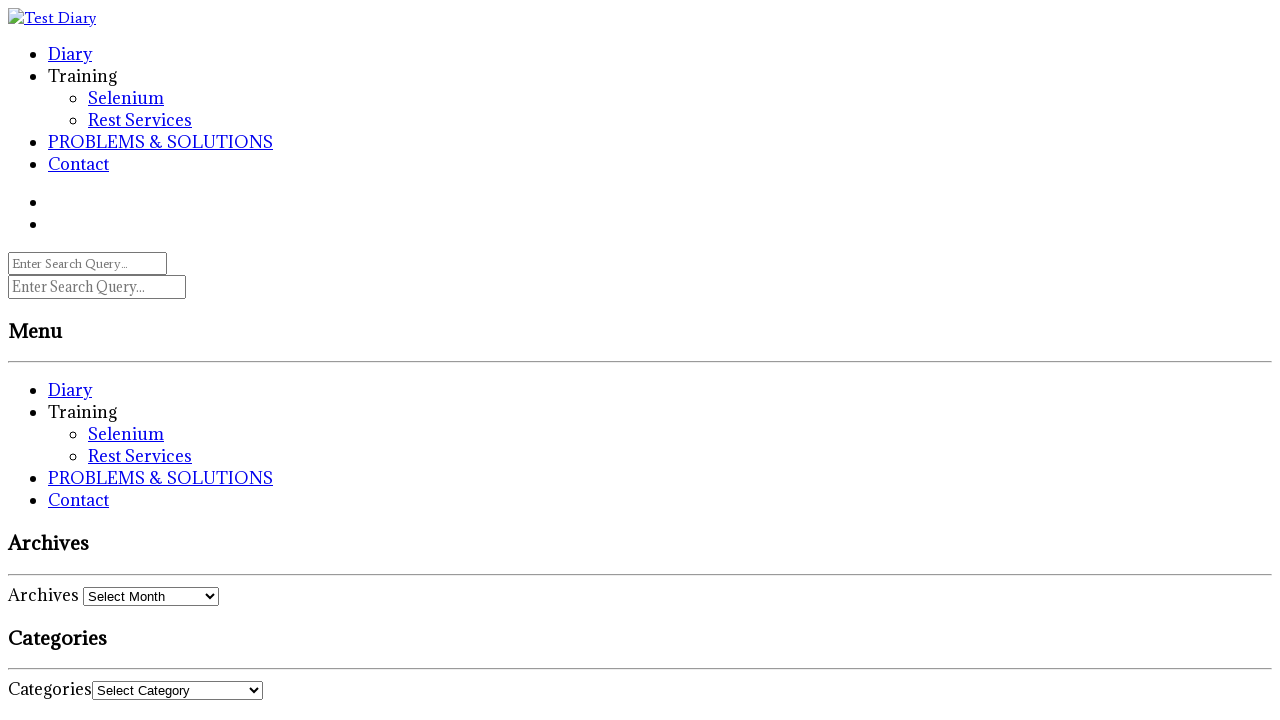